Tests Bootstrap dropdown functionality by clicking a dropdown button and selecting a specific option ("Another action") from the dropdown menu

Starting URL: https://v4-alpha.getbootstrap.com/components/dropdowns/

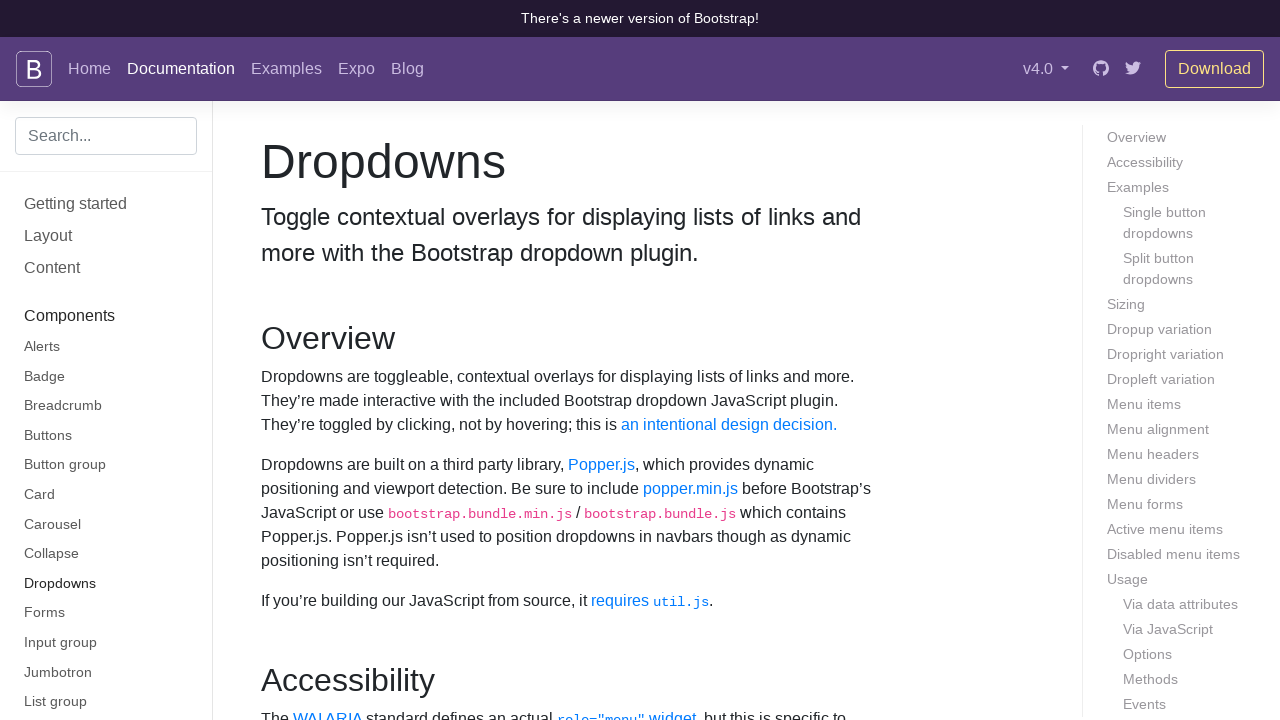

Clicked dropdown button to open the menu at (370, 360) on #dropdownMenuButton
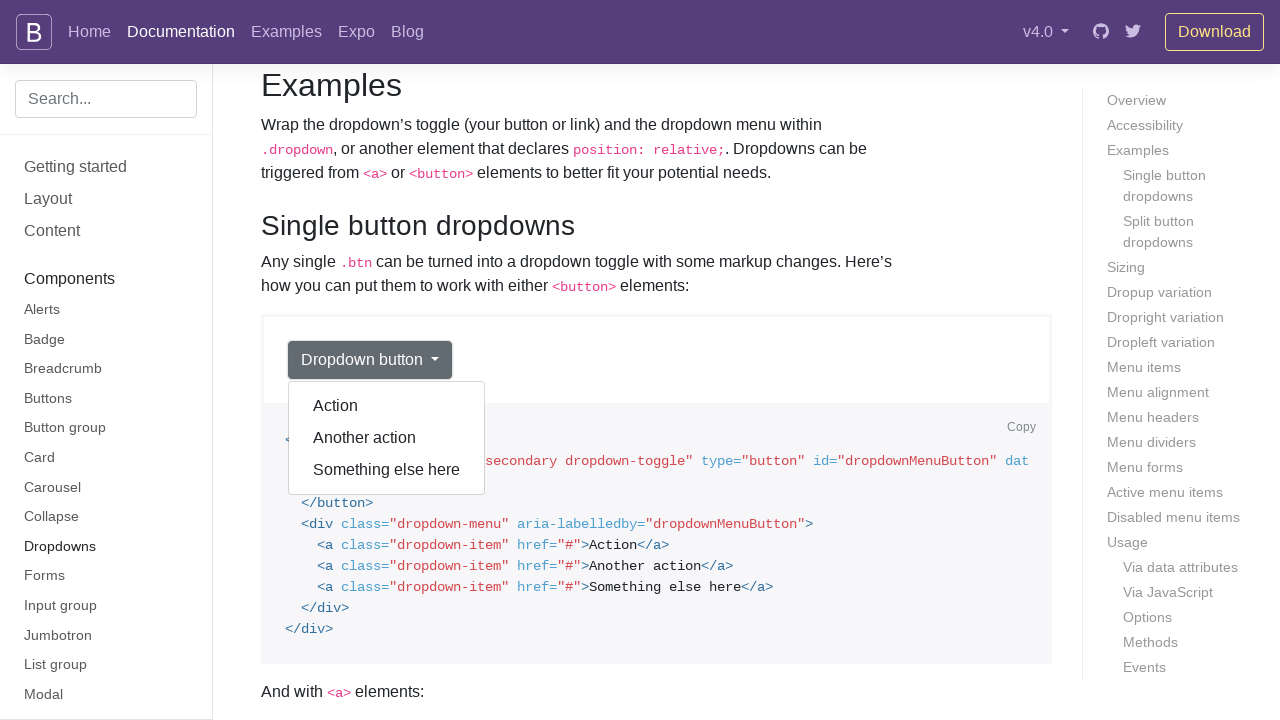

Dropdown menu became visible
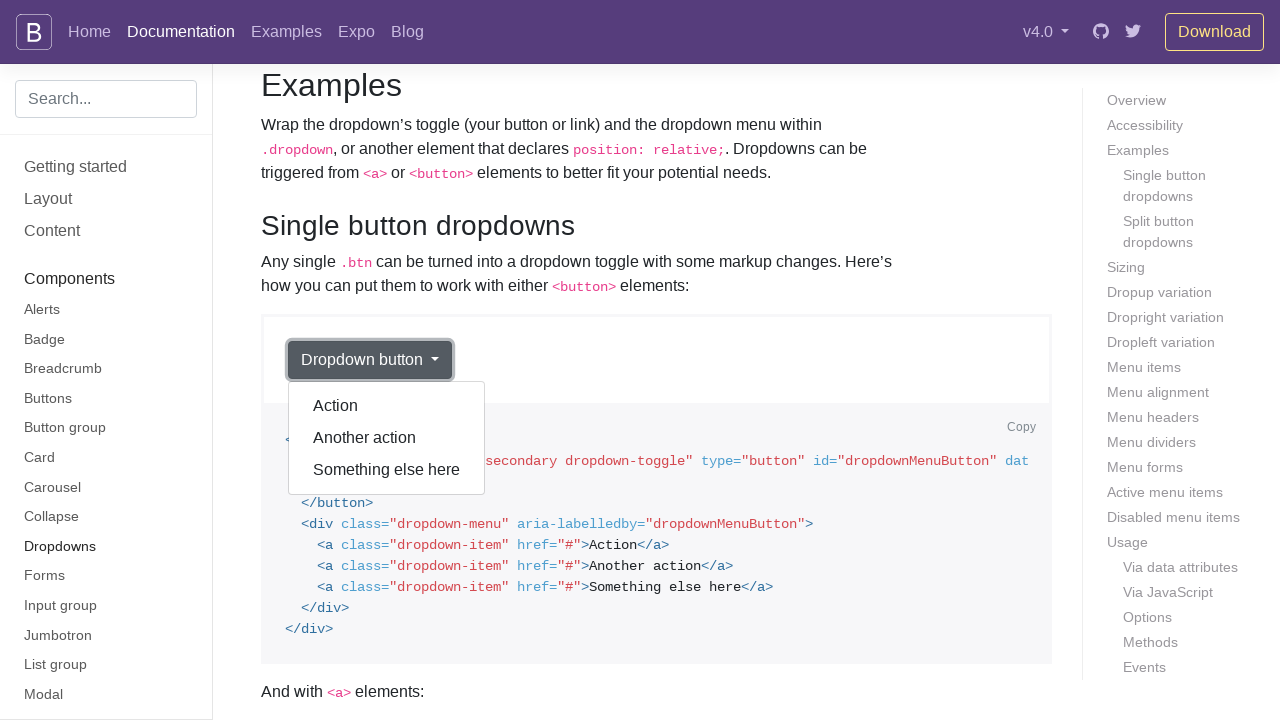

Clicked 'Another action' option in the dropdown menu at (387, 438) on div.dropdown.show .dropdown-menu a:has-text('Another action')
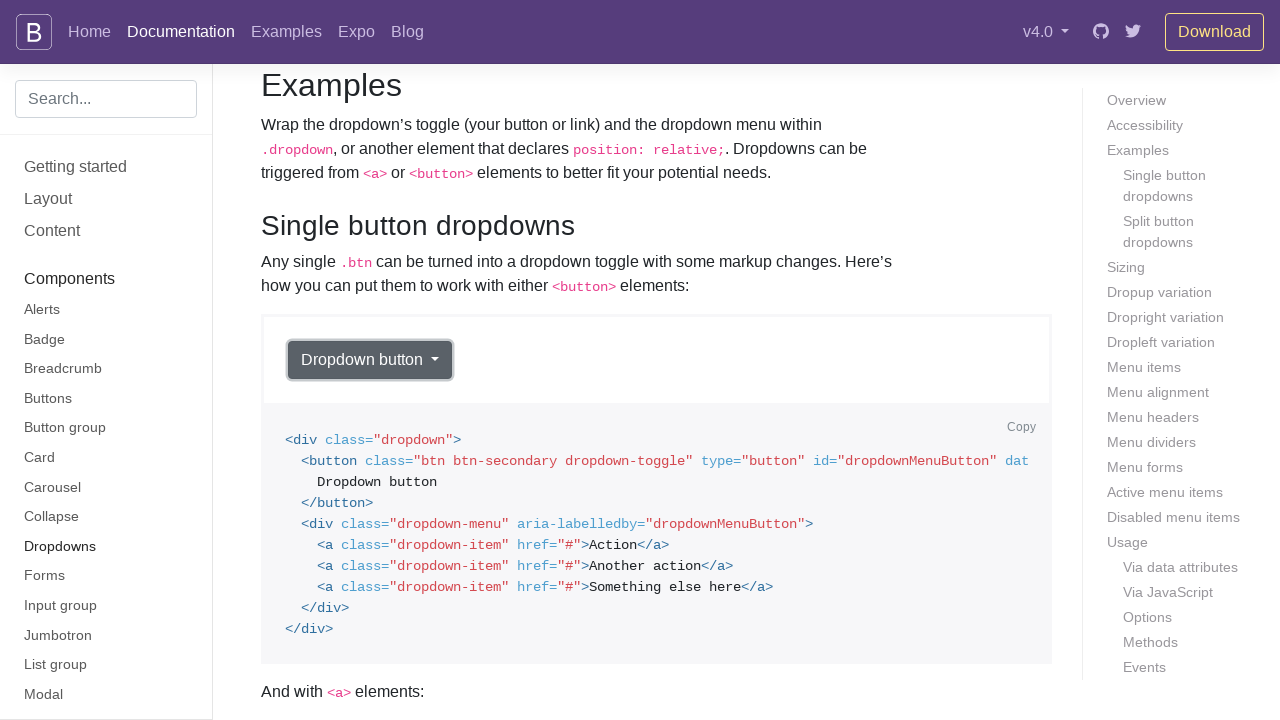

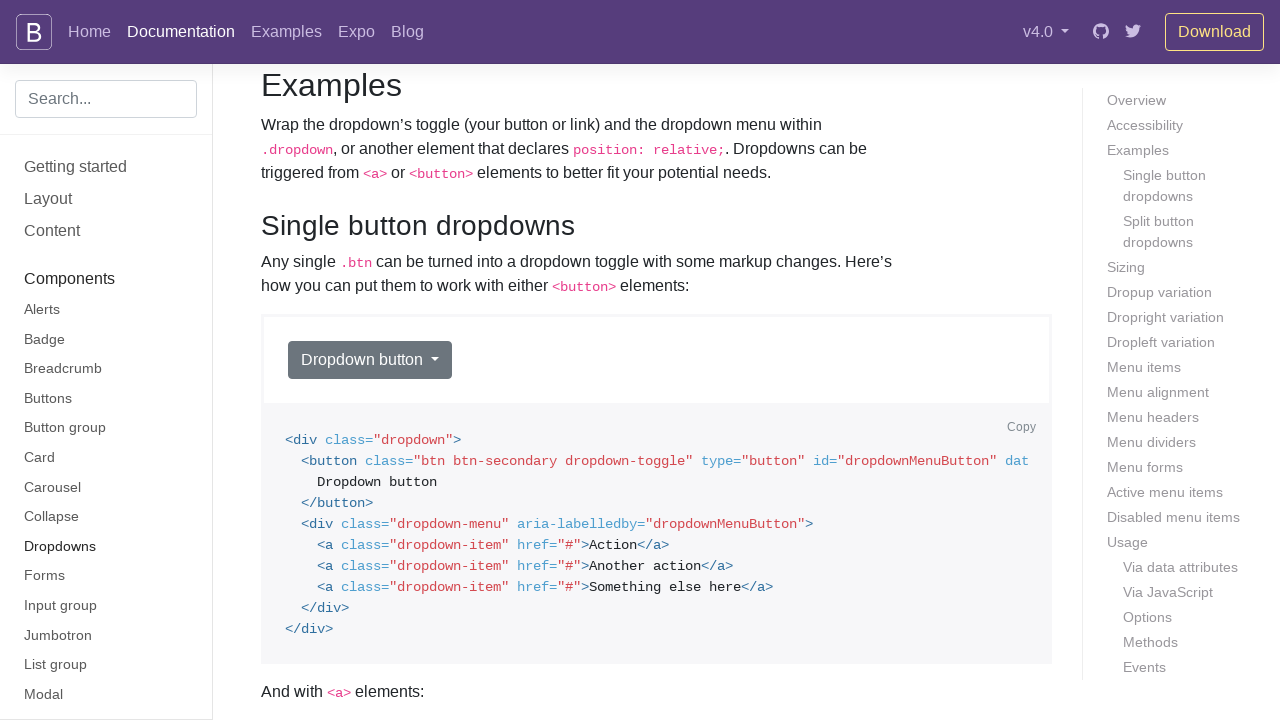